Tests that the Clear completed button displays correct text after checking an item

Starting URL: https://demo.playwright.dev/todomvc

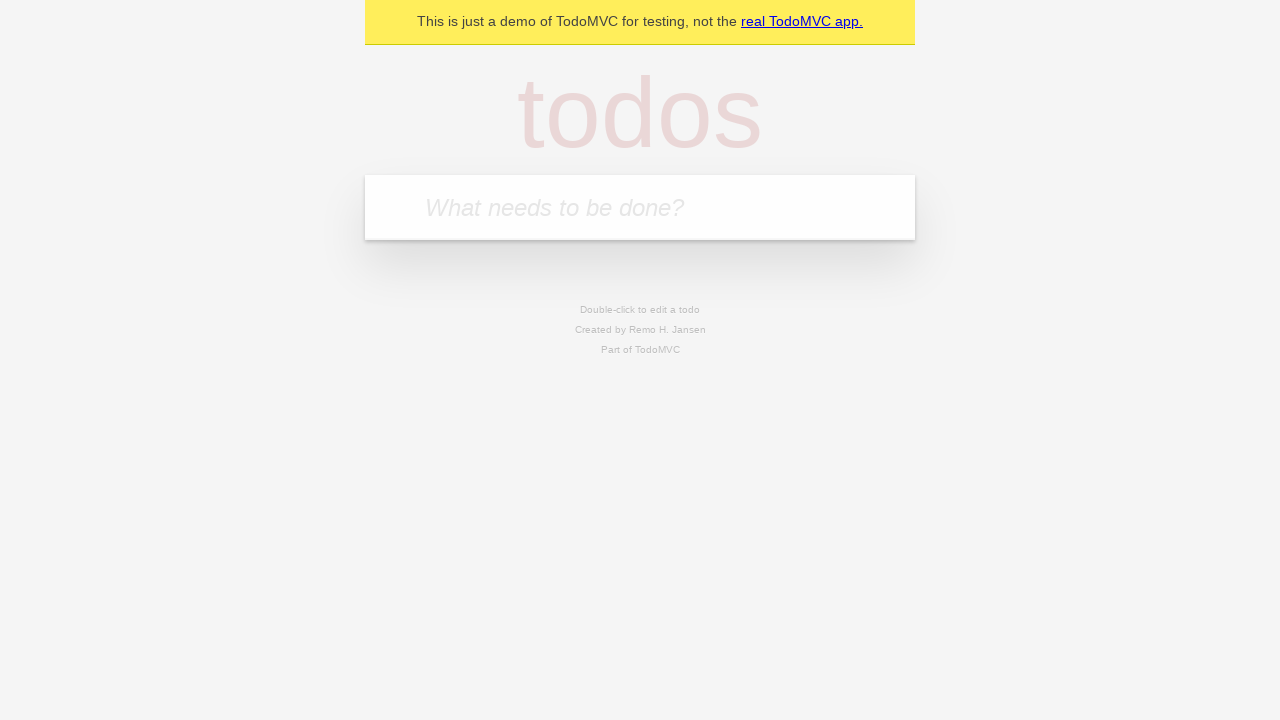

Filled todo input with 'buy some cheese' on internal:attr=[placeholder="What needs to be done?"i]
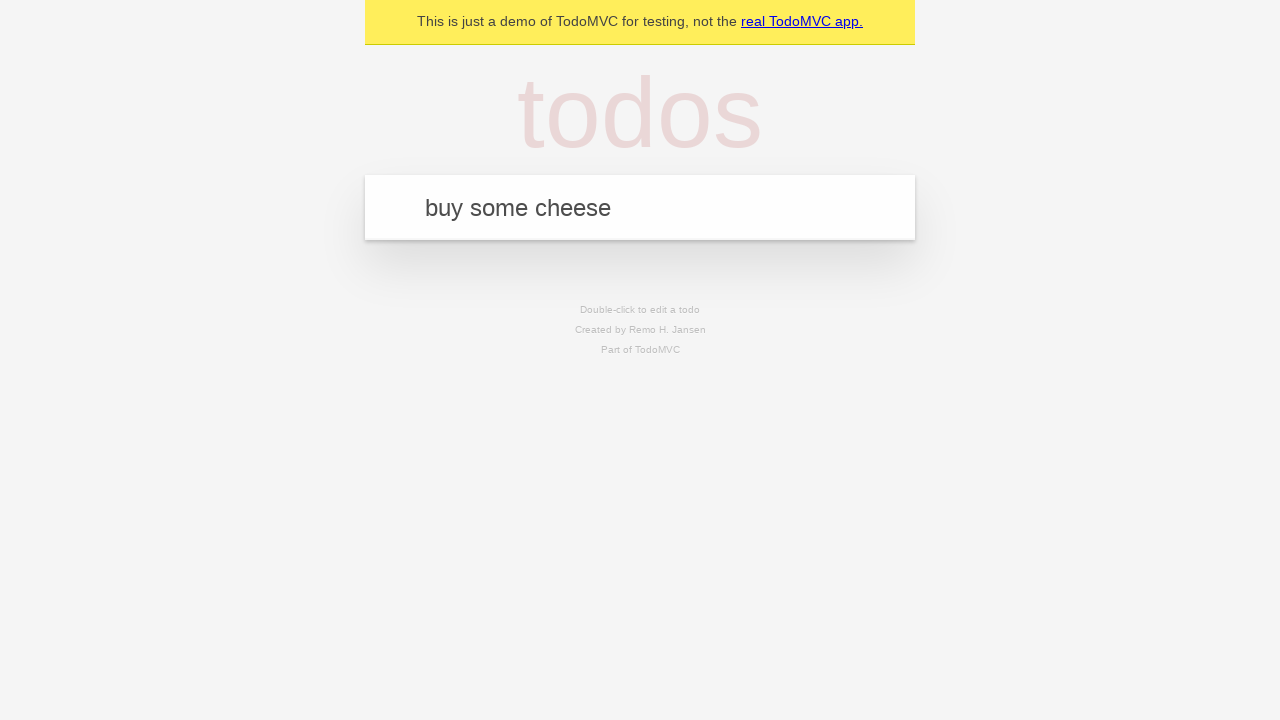

Pressed Enter to add first todo on internal:attr=[placeholder="What needs to be done?"i]
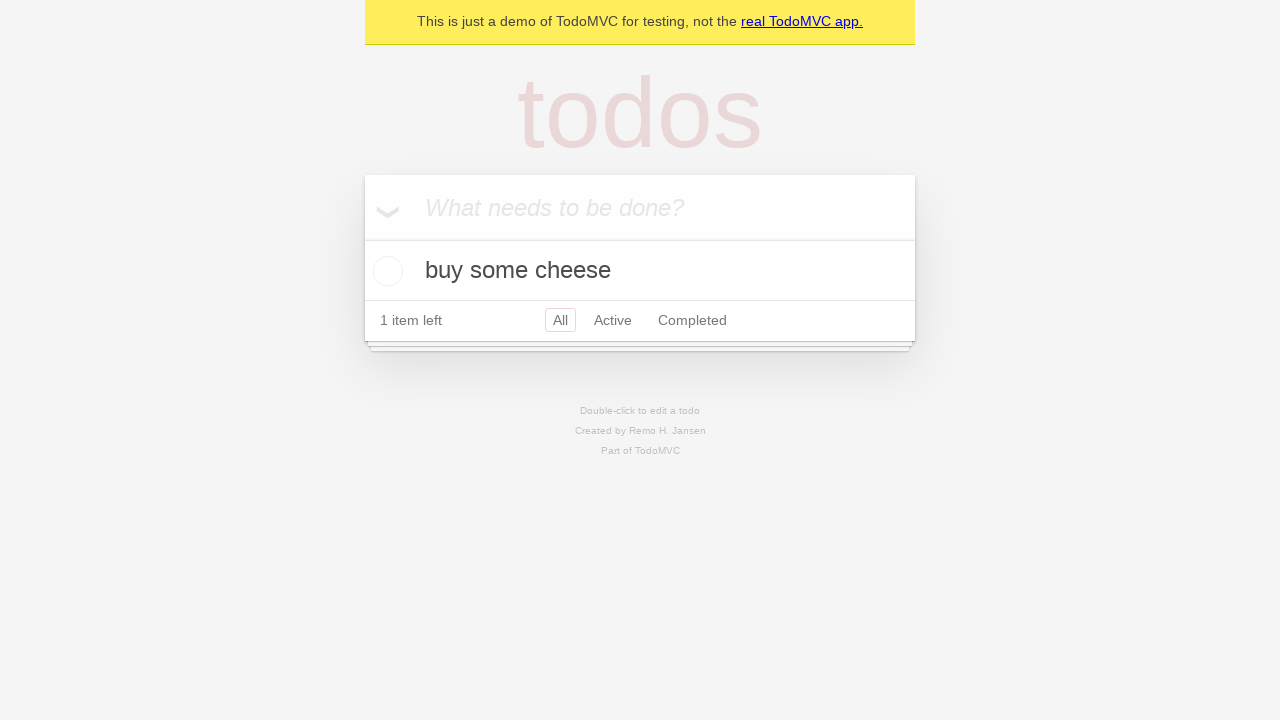

Filled todo input with 'feed the cat' on internal:attr=[placeholder="What needs to be done?"i]
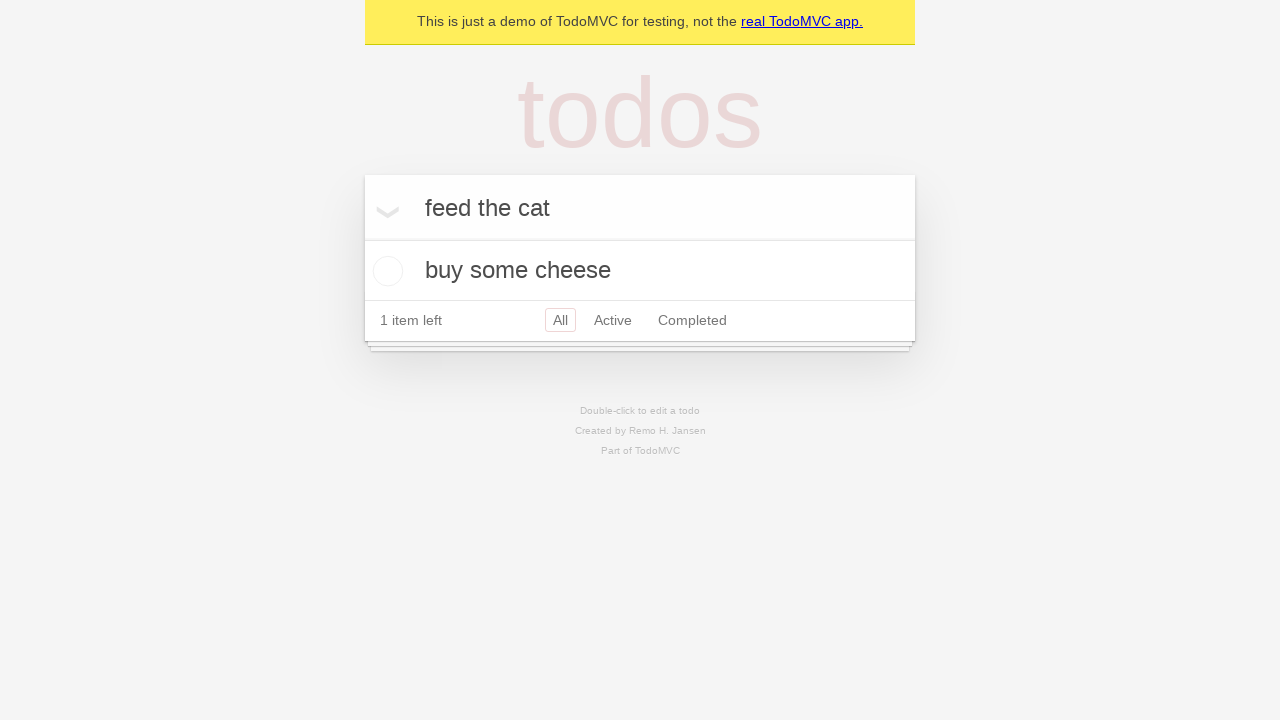

Pressed Enter to add second todo on internal:attr=[placeholder="What needs to be done?"i]
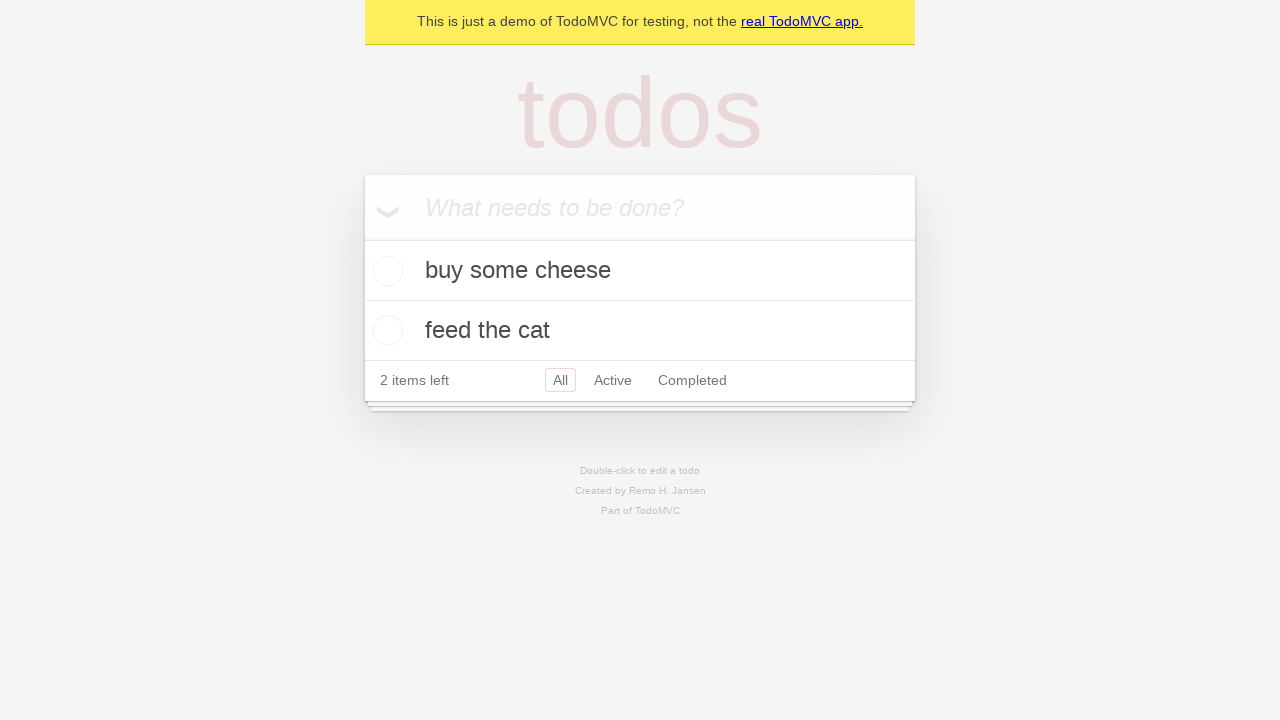

Filled todo input with 'book a doctors appointment' on internal:attr=[placeholder="What needs to be done?"i]
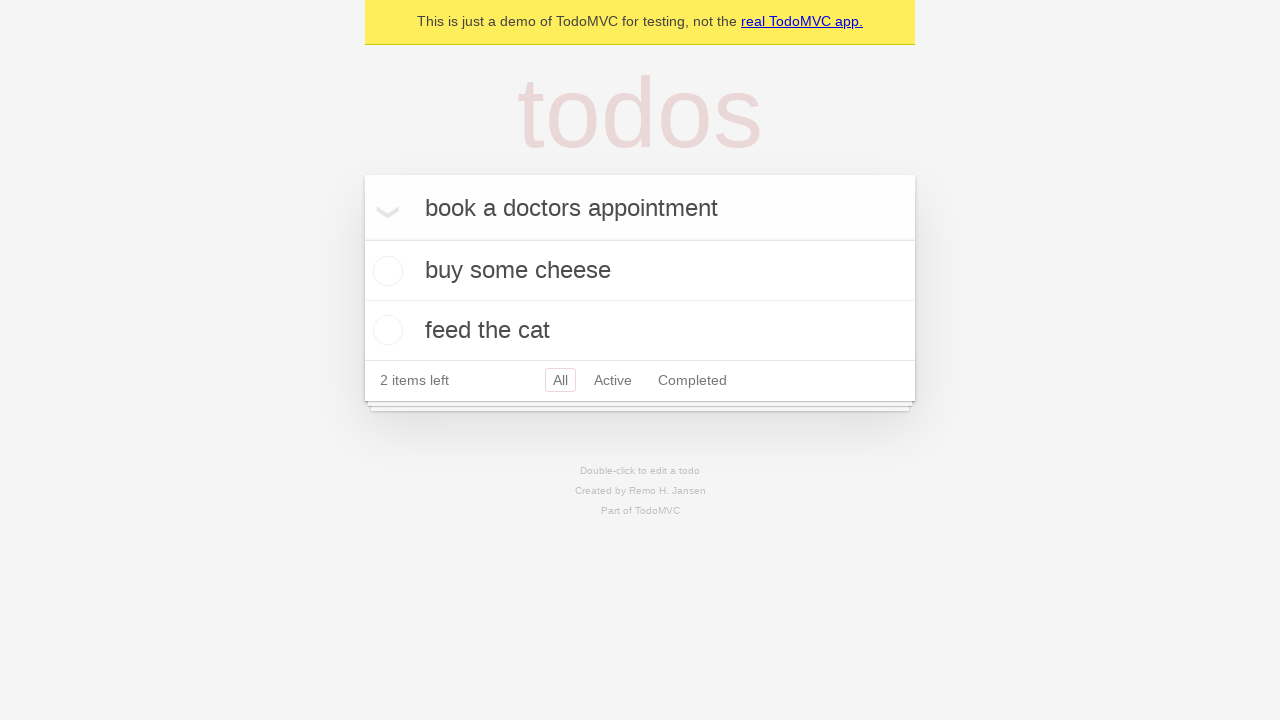

Pressed Enter to add third todo on internal:attr=[placeholder="What needs to be done?"i]
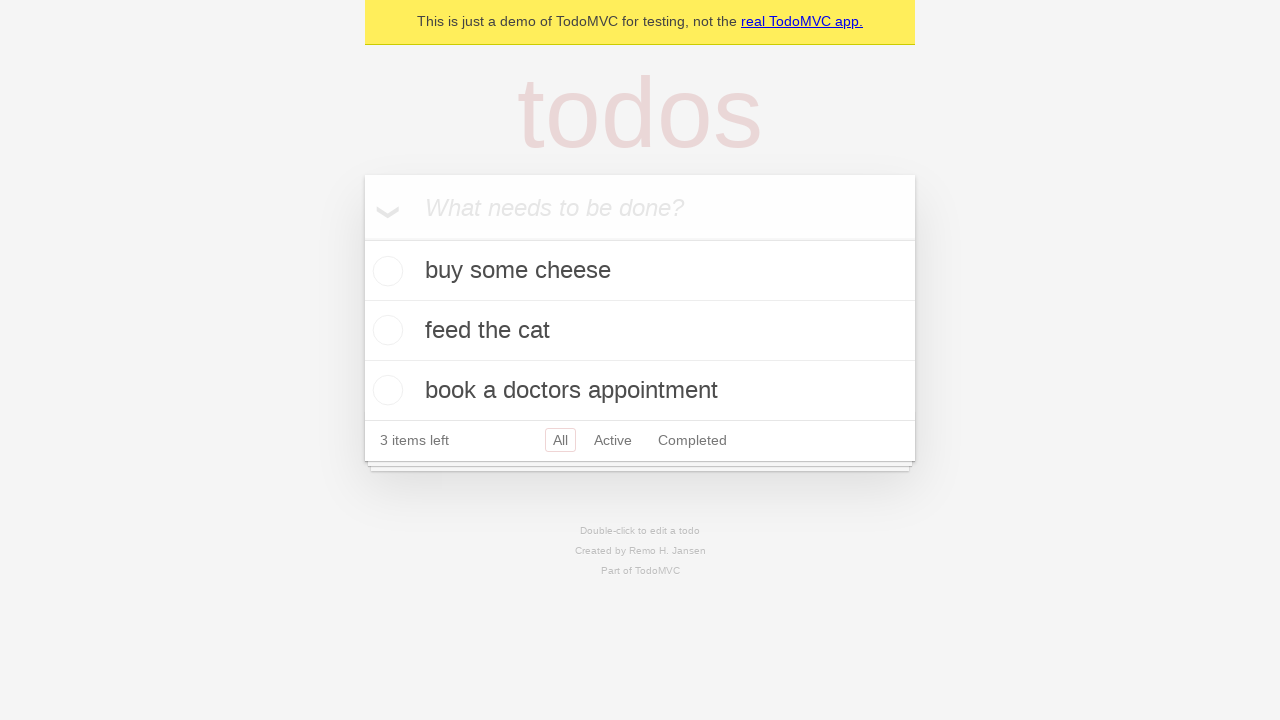

Checked first todo item at (385, 271) on .todo-list li .toggle >> nth=0
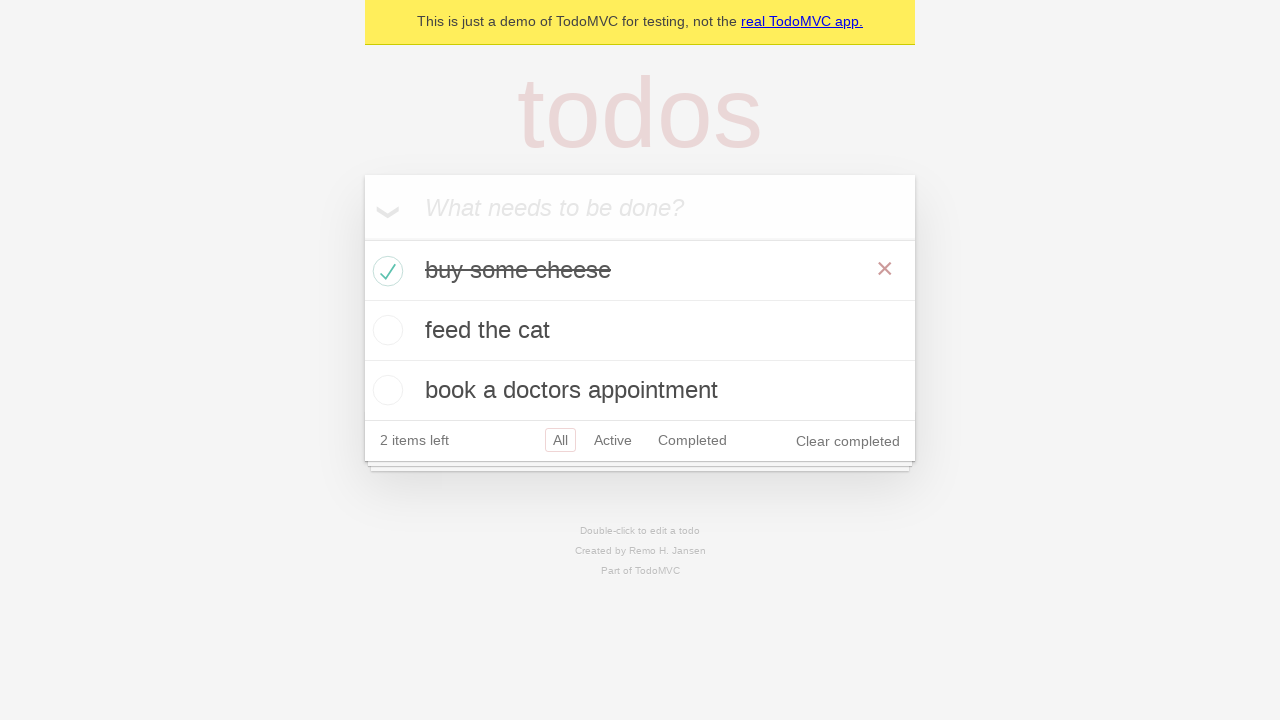

Clear completed button appeared after checking item
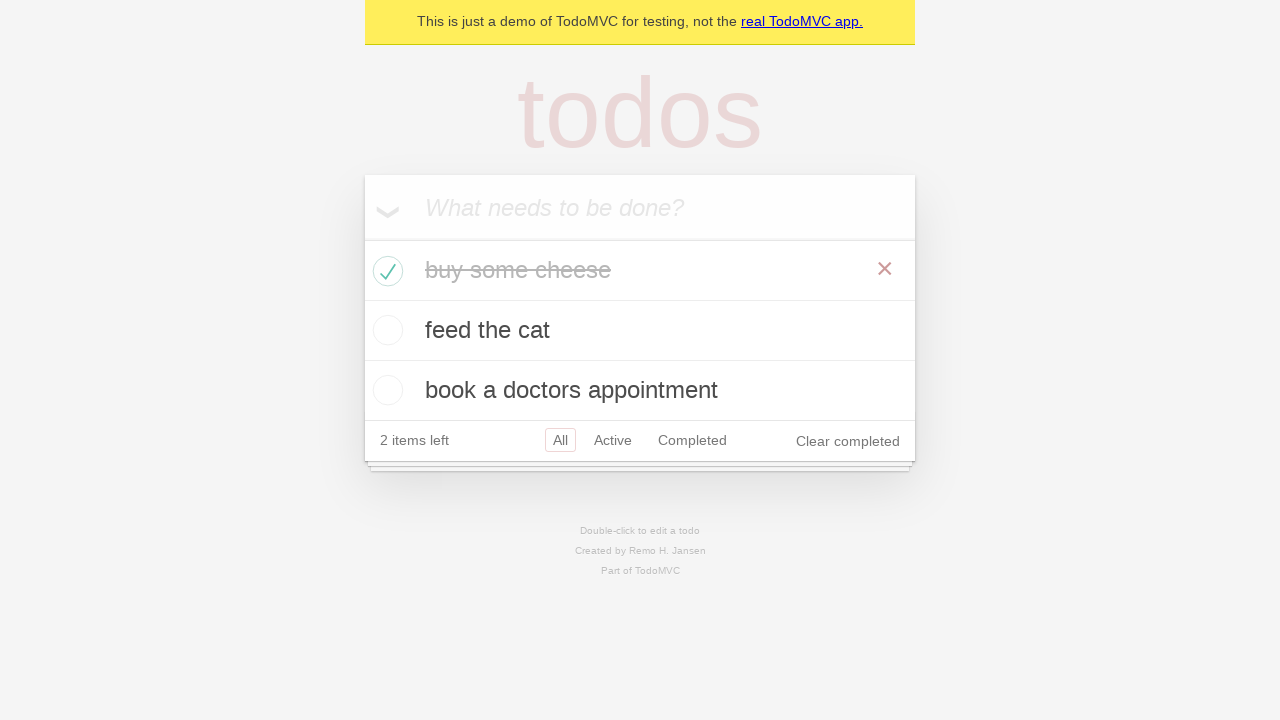

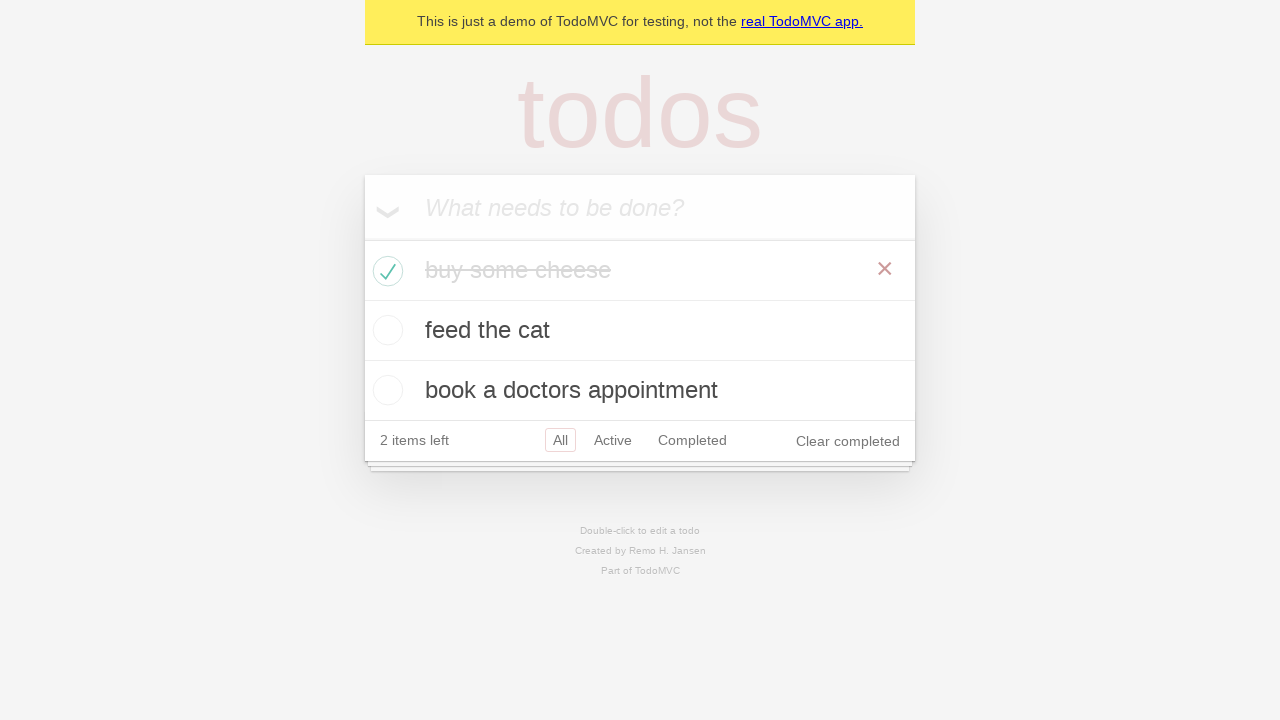